Navigates to the Mysterious Preserve website homepage and verifies it loads successfully

Starting URL: https://mysteriouspreserve.com/

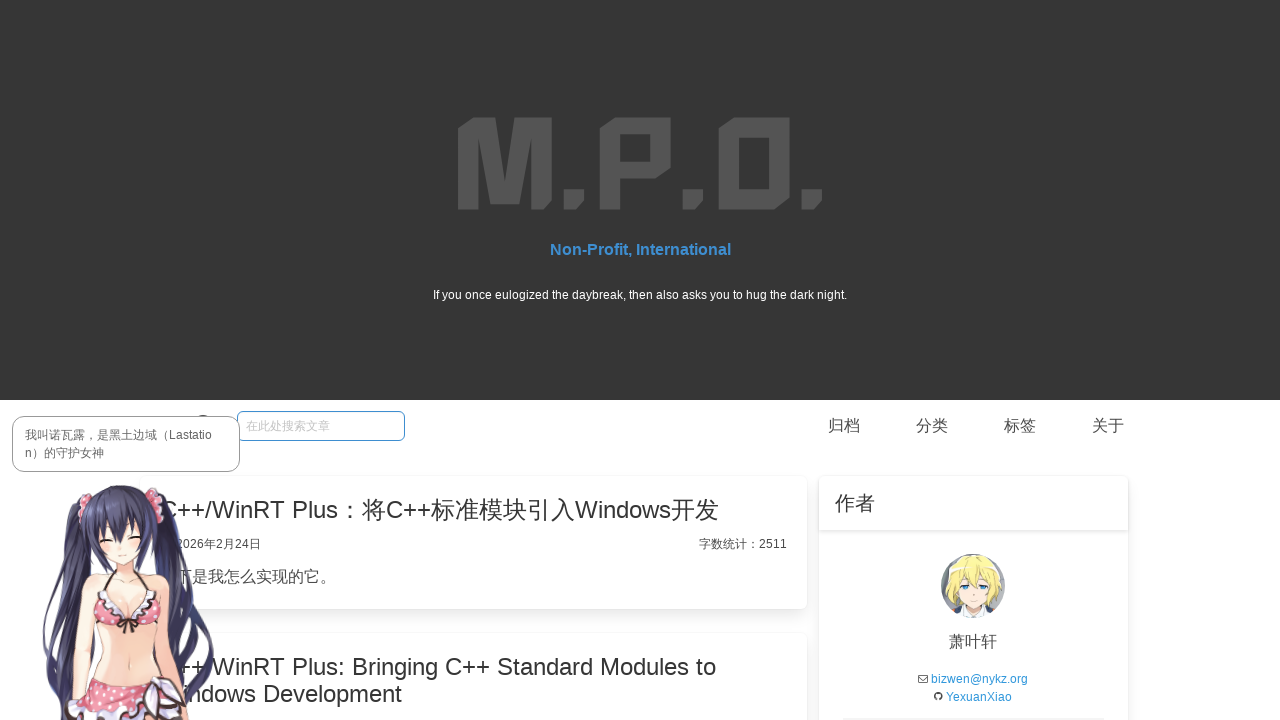

Waited for page to reach domcontentloaded state
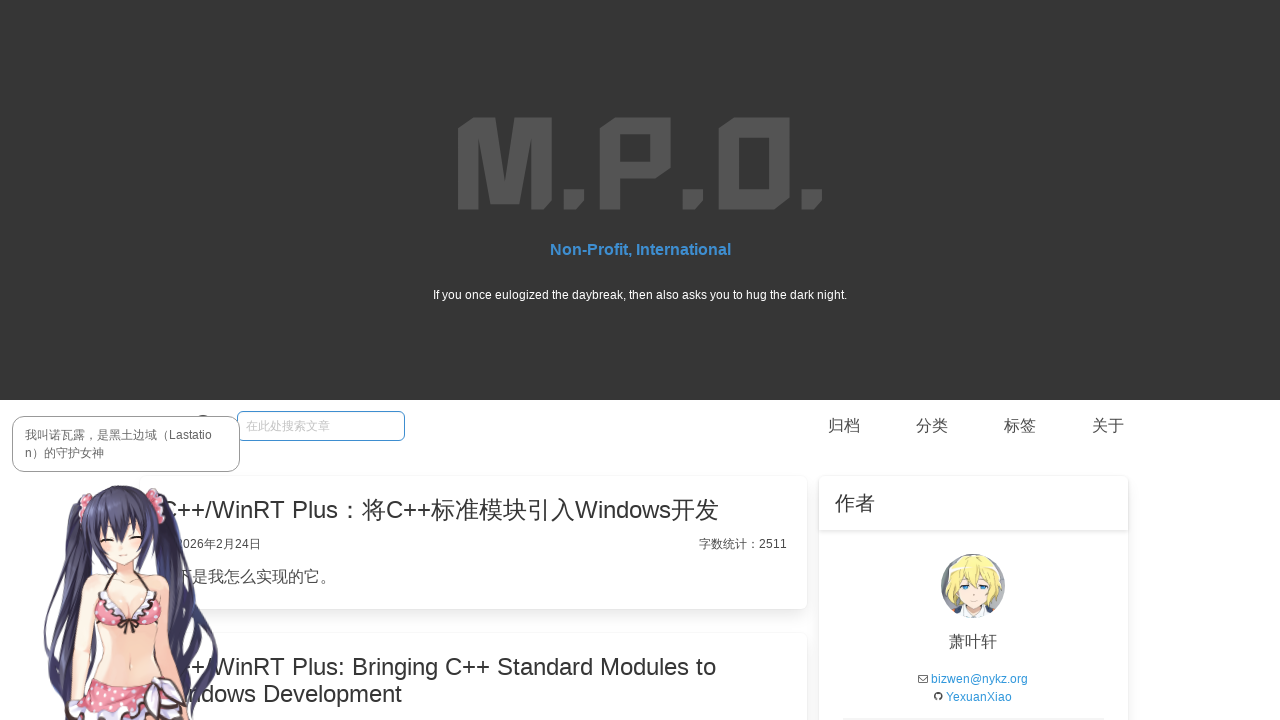

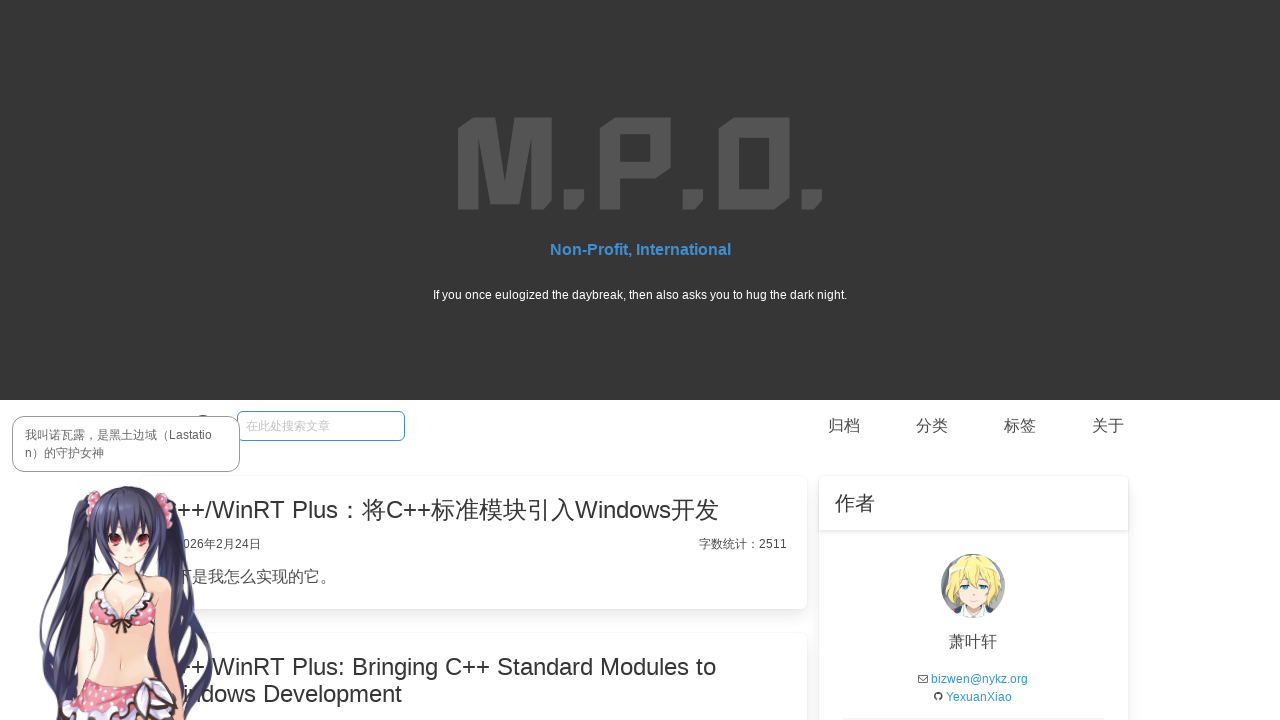